Tests hover functionality by hovering over the first avatar image and verifying that the caption becomes visible

Starting URL: http://the-internet.herokuapp.com/hovers

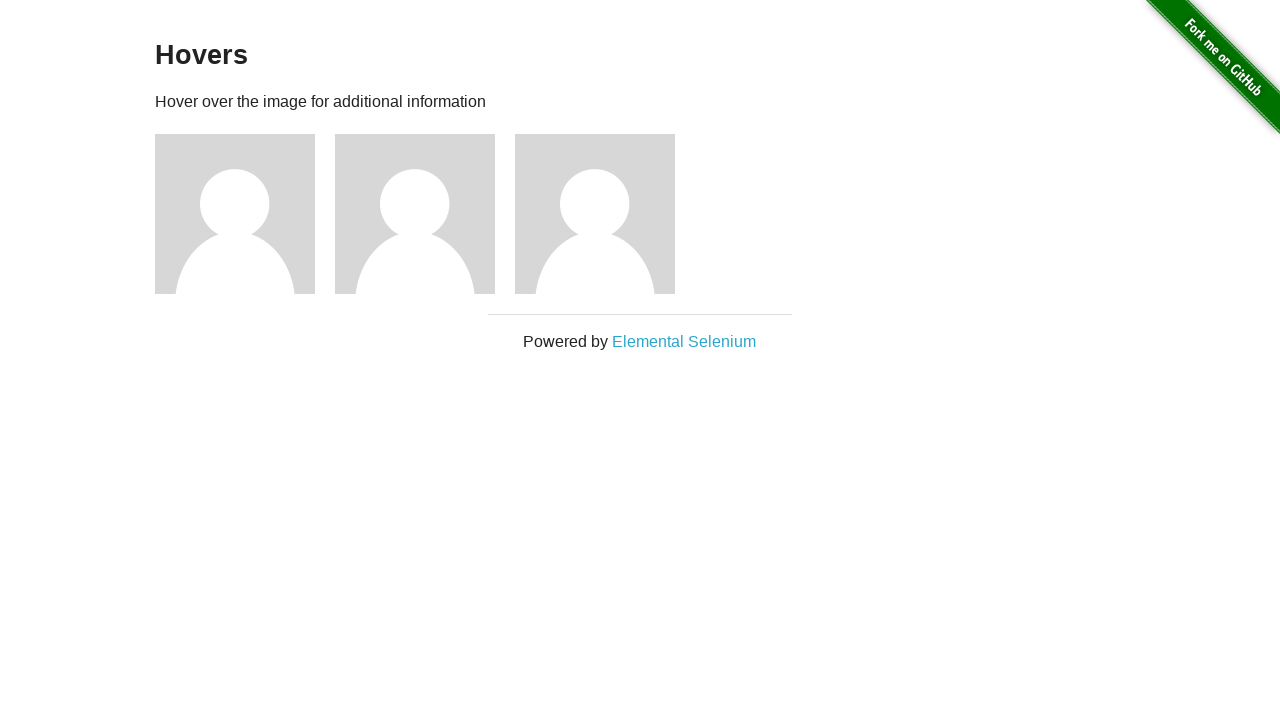

Navigated to hovers page
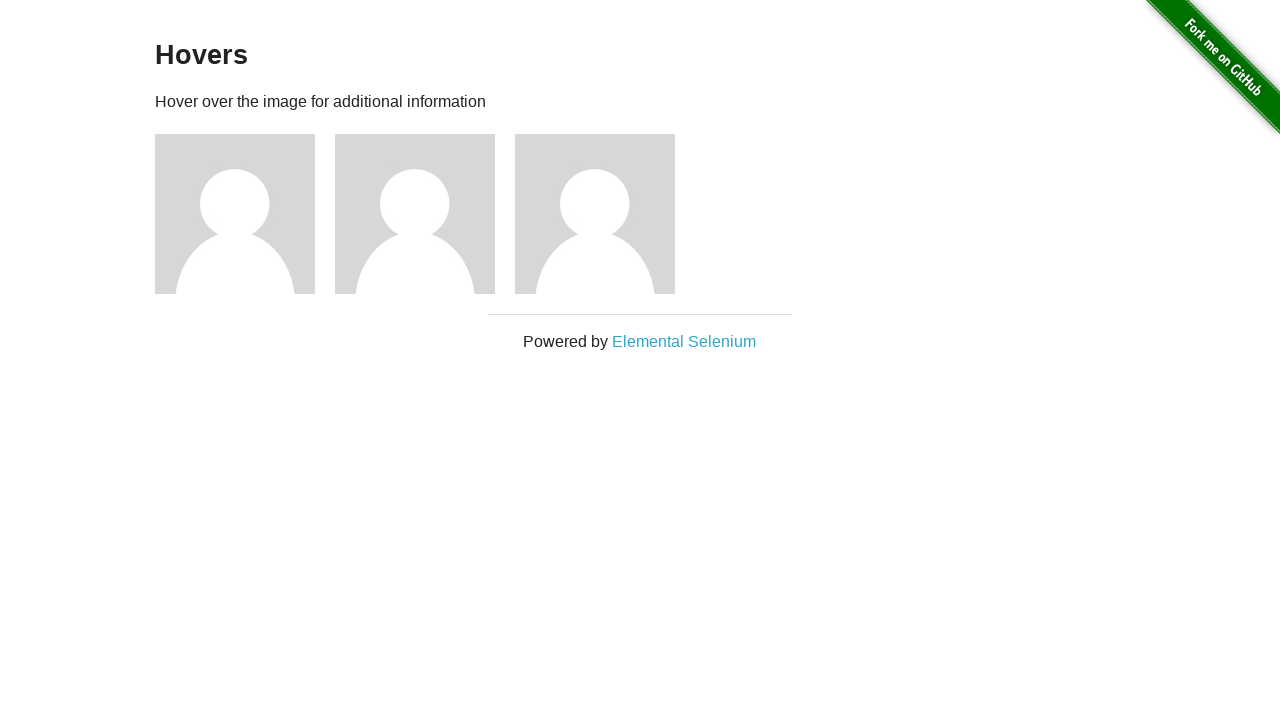

Located first avatar figure element
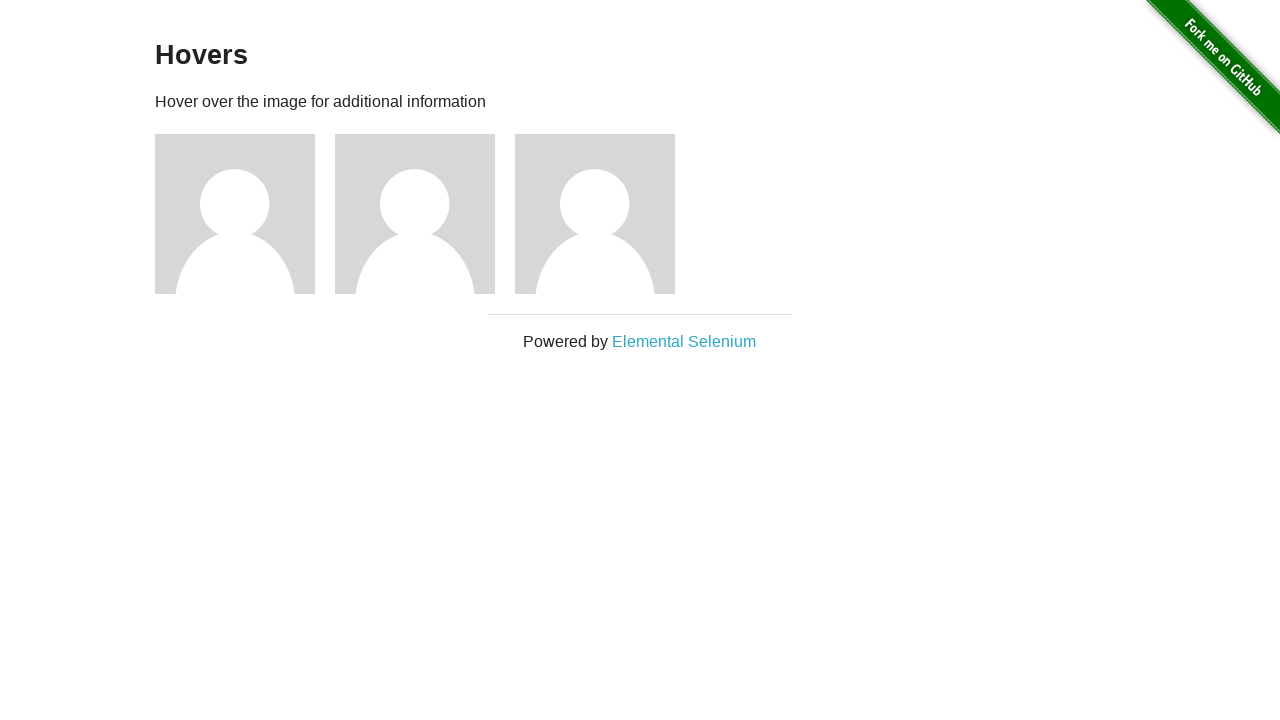

Hovered over first avatar to trigger caption display at (245, 214) on .figure >> nth=0
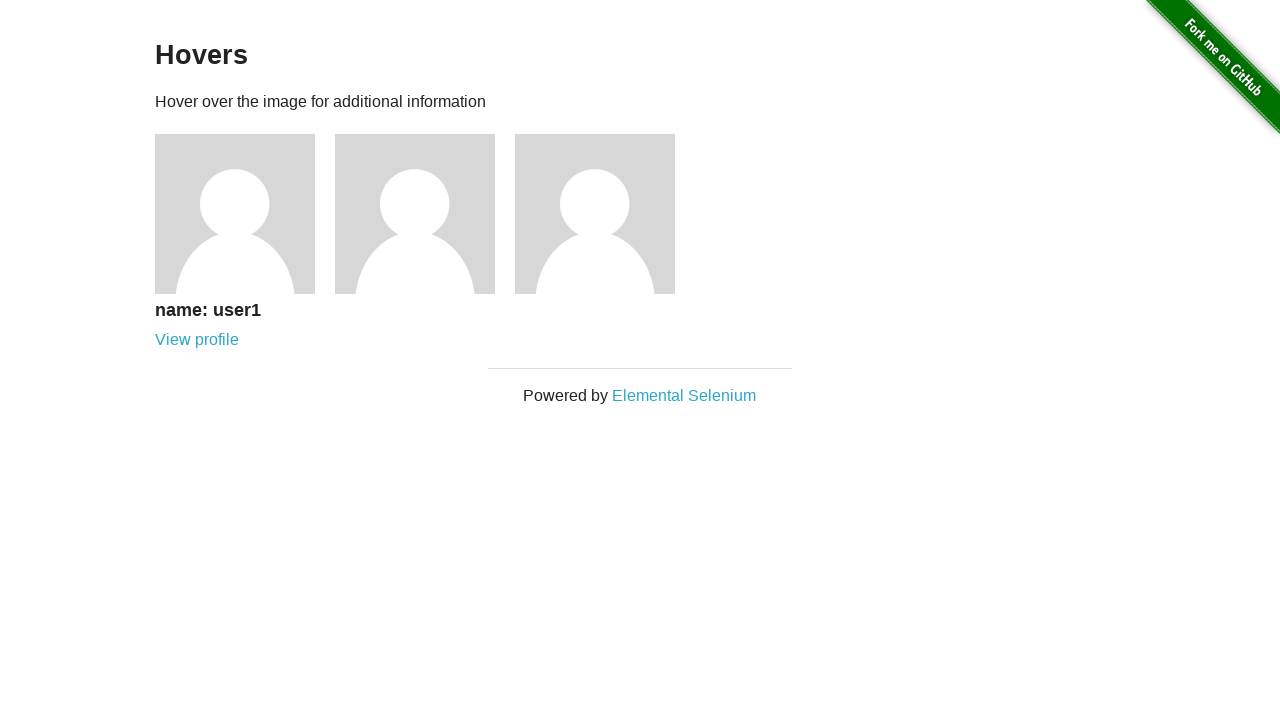

Caption element became visible
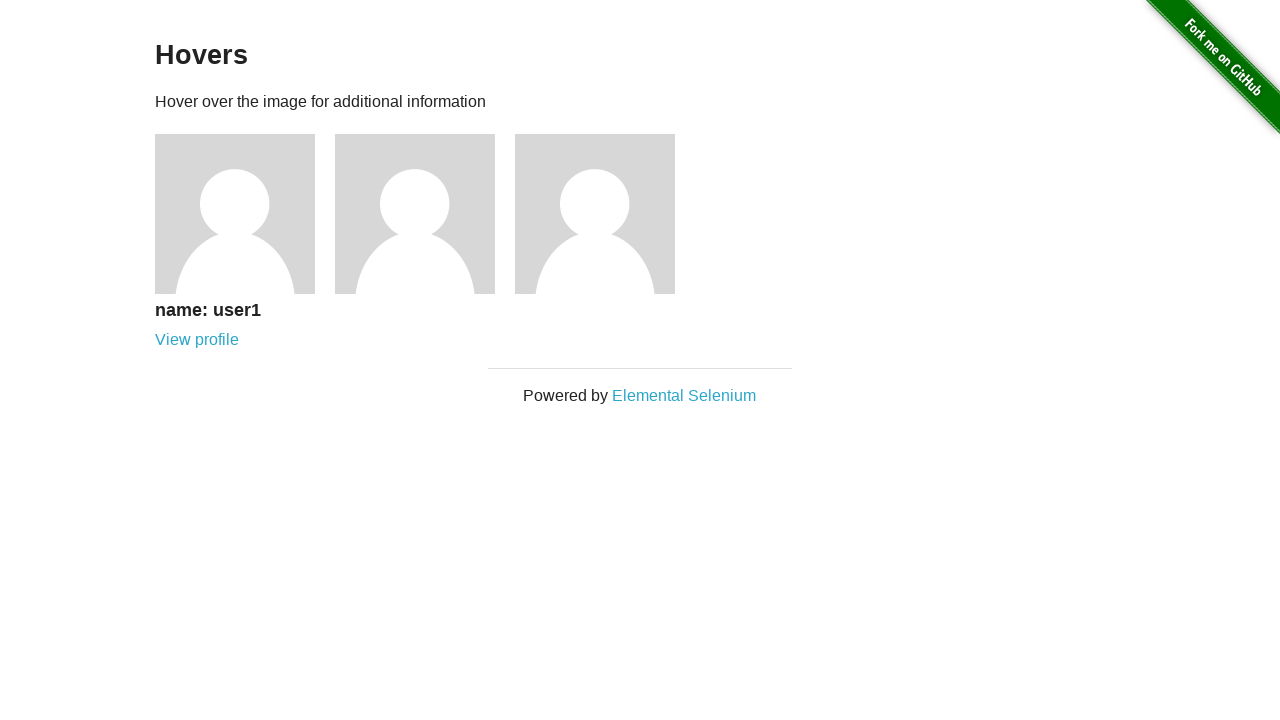

Verified caption is visible
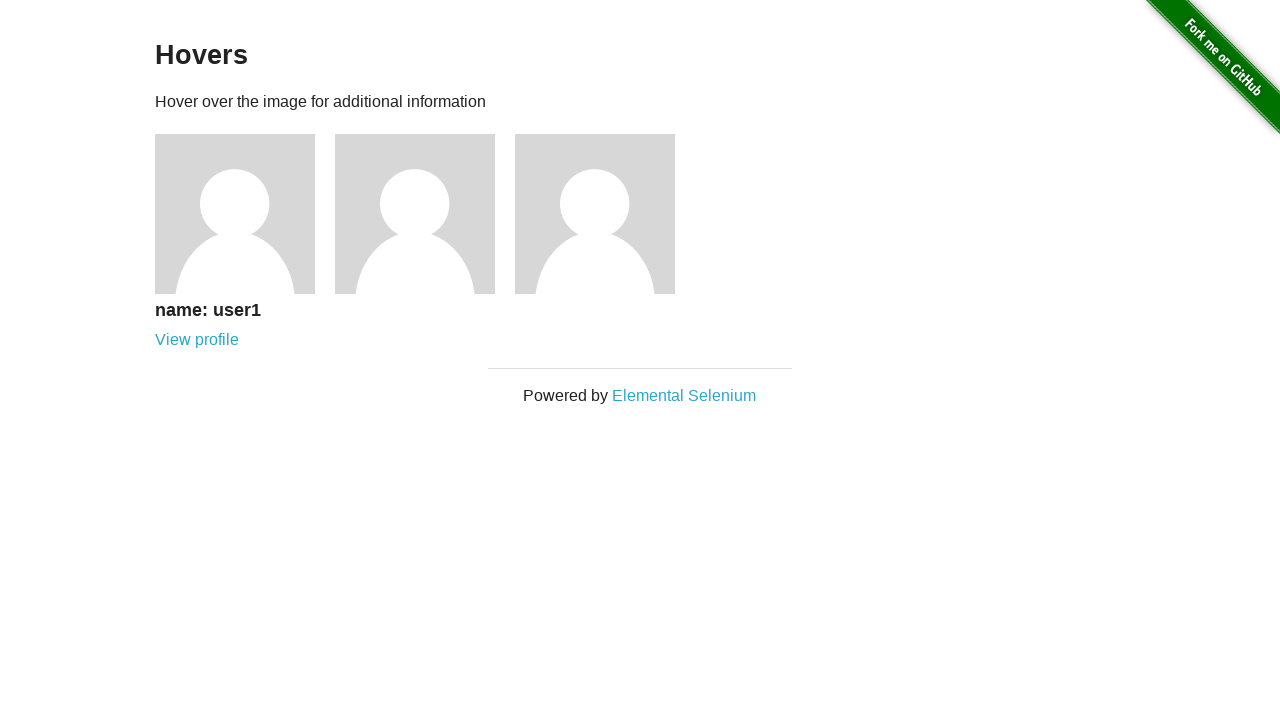

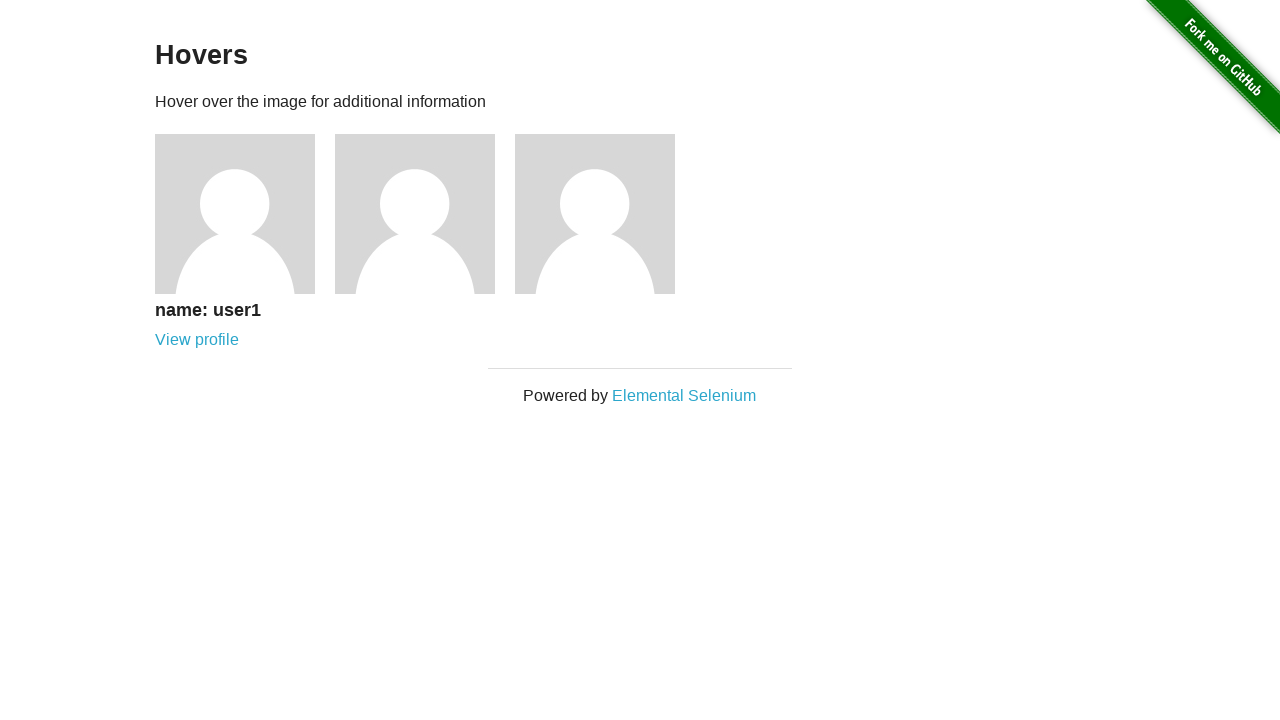